Tests navigating to a test page, filling a name input field, and then clearing it

Starting URL: https://testeroprogramowania.github.io/selenium/

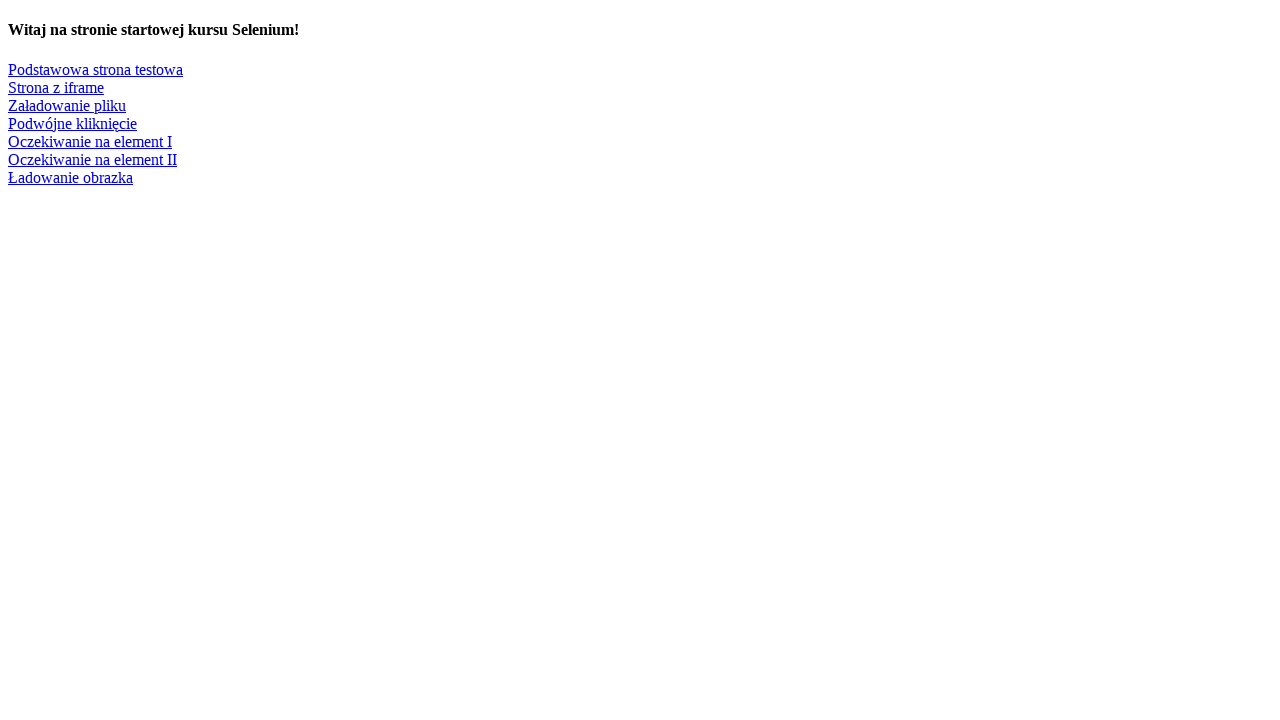

Clicked on 'Podstawowa strona testowa' link at (96, 69) on text=Podstawowa strona testowa
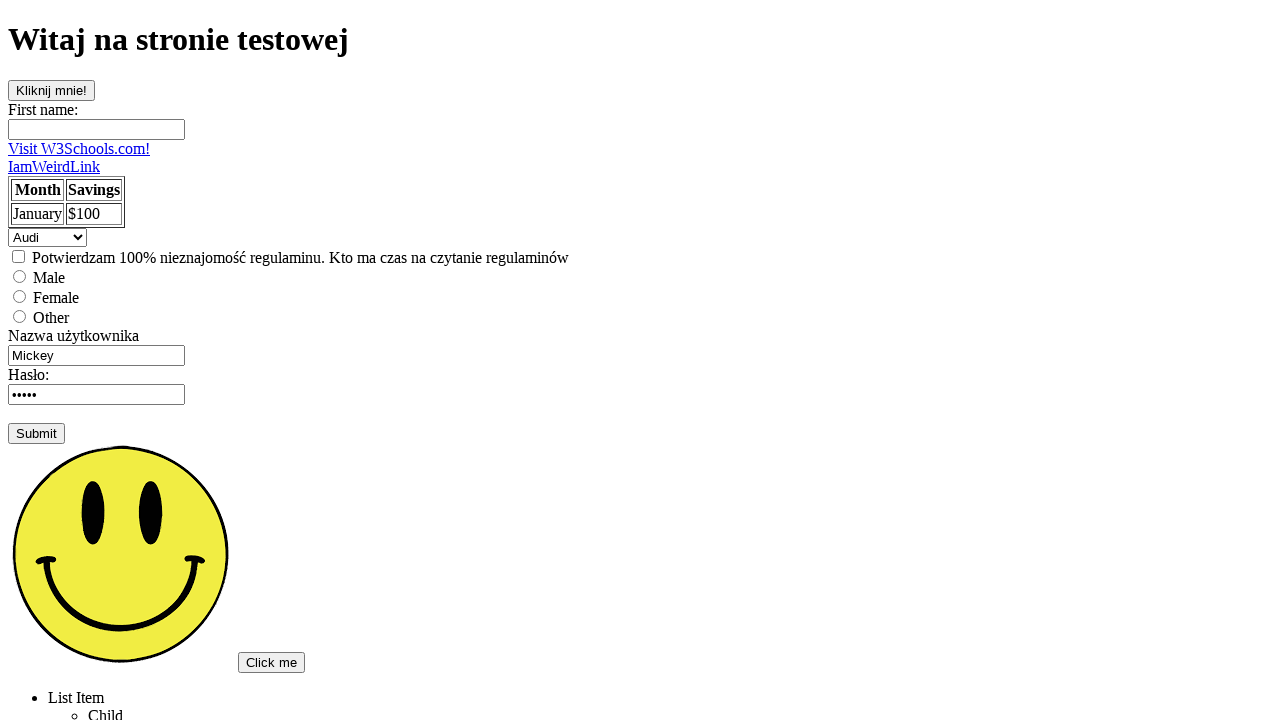

Waited for first name input field to load
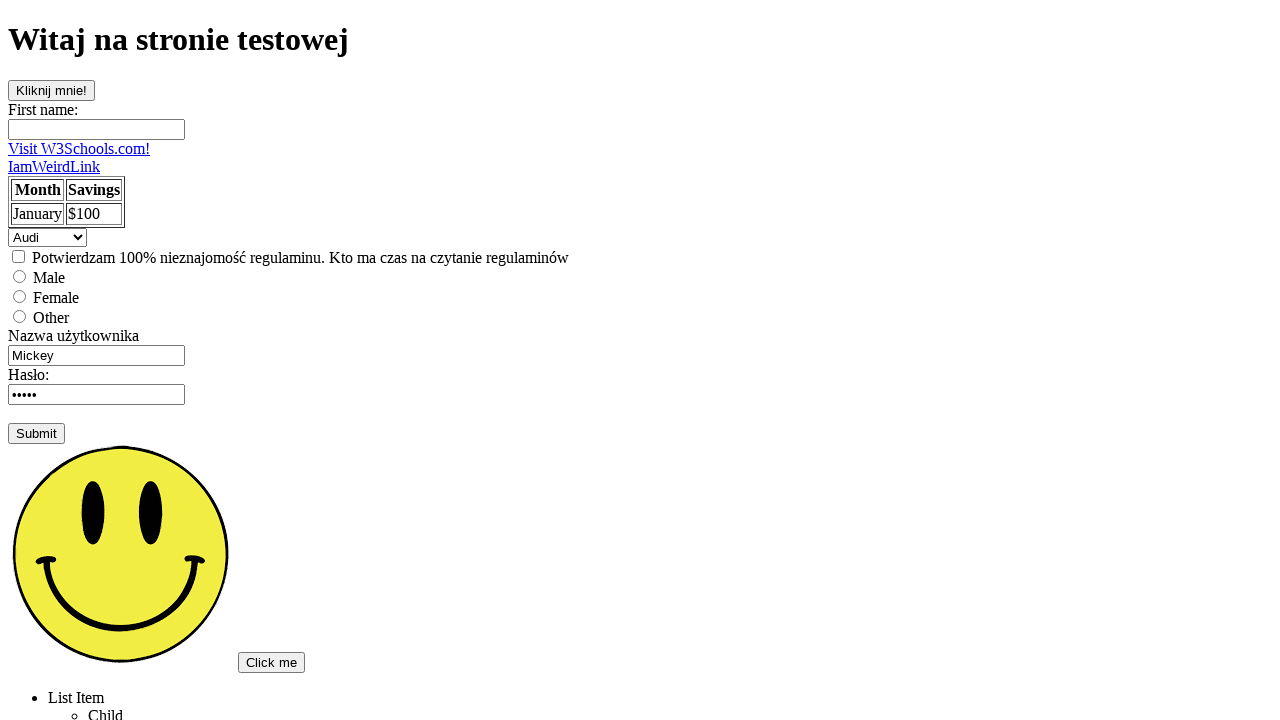

Filled first name input field with 'Przemek' on input[name='fname']
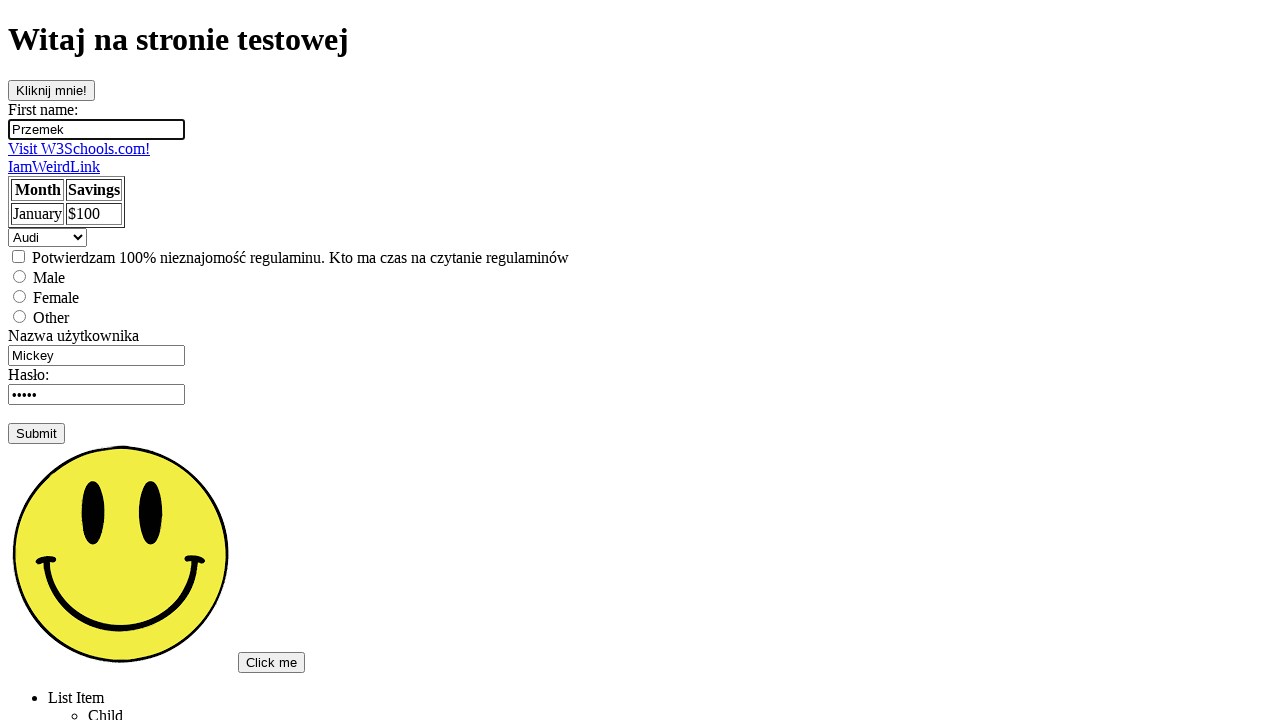

Cleared the first name input field on input[name='fname']
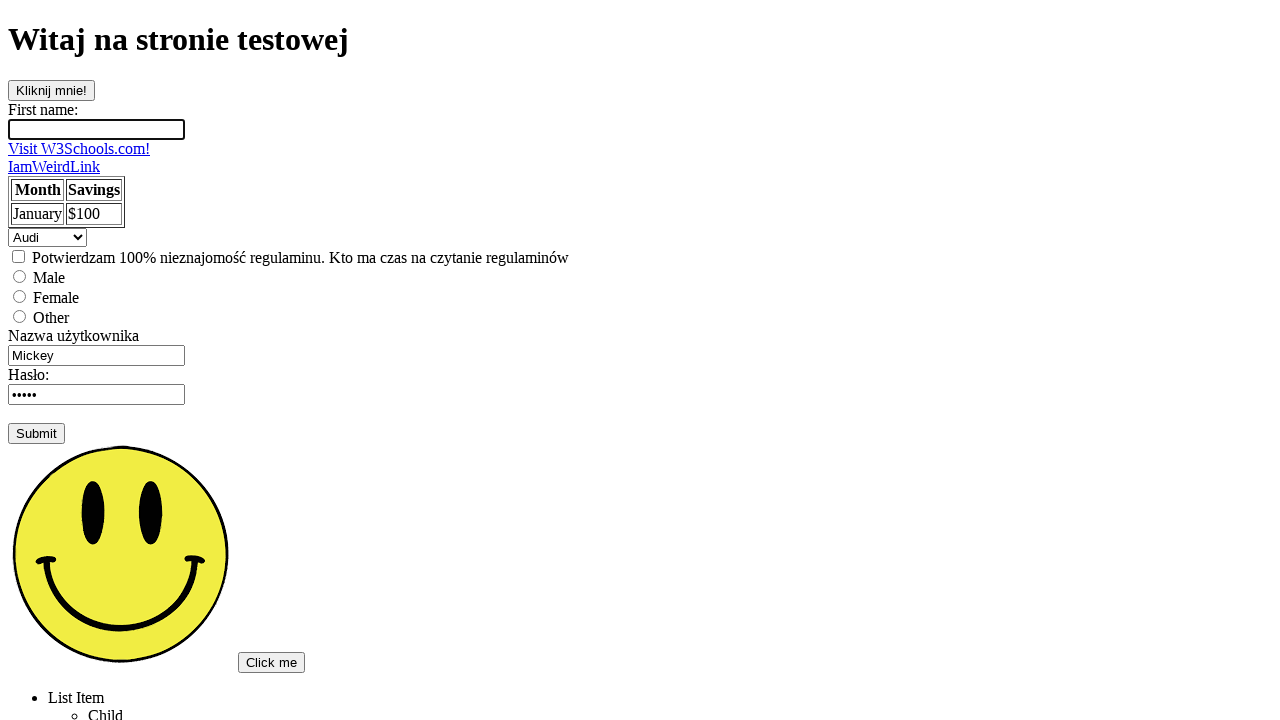

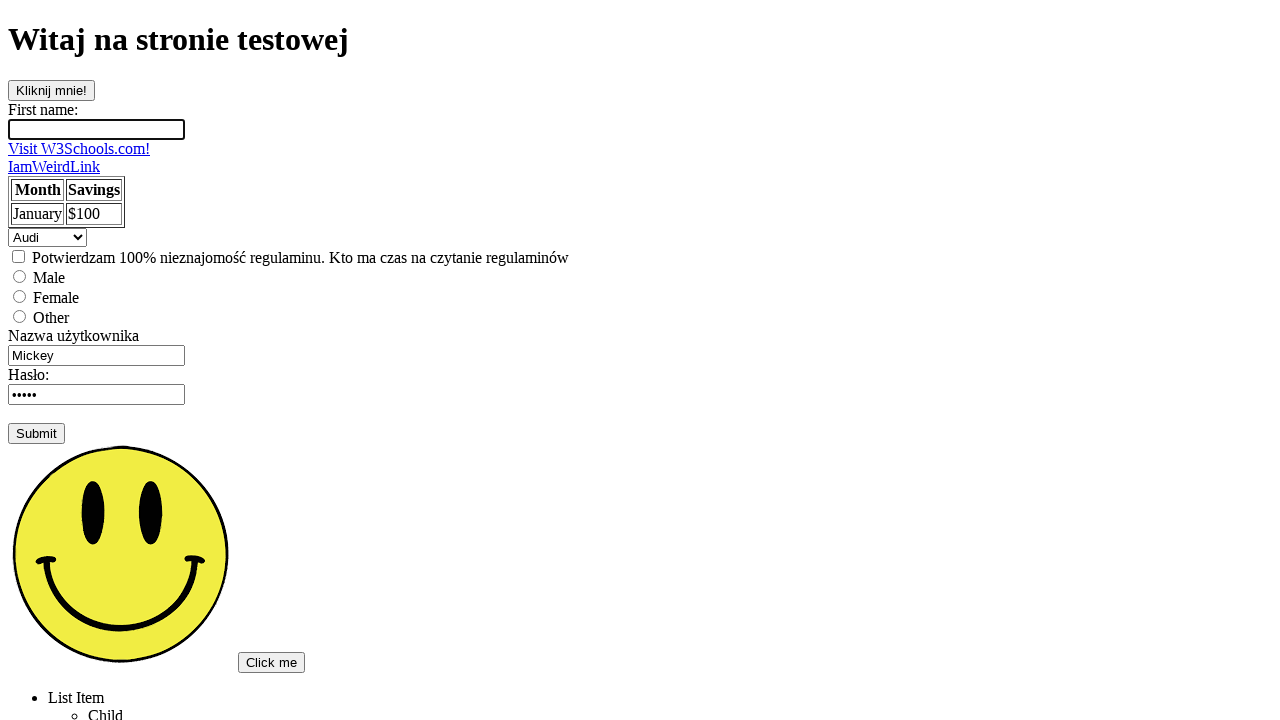